Tests the Add/Remove Elements functionality by clicking the Add Element button, verifying the Delete button appears, clicking Delete, and verifying the page heading is still visible.

Starting URL: https://the-internet.herokuapp.com/add_remove_elements/

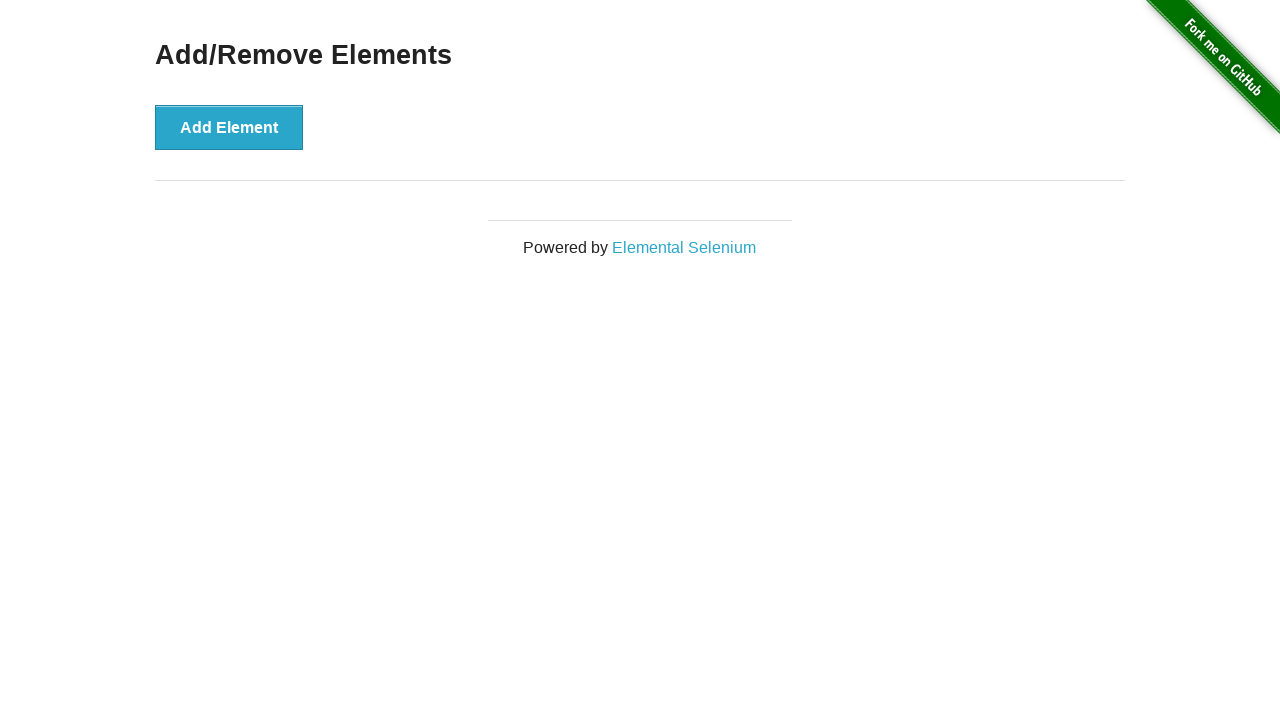

Clicked the 'Add Element' button at (229, 127) on xpath=//*[text()='Add Element']
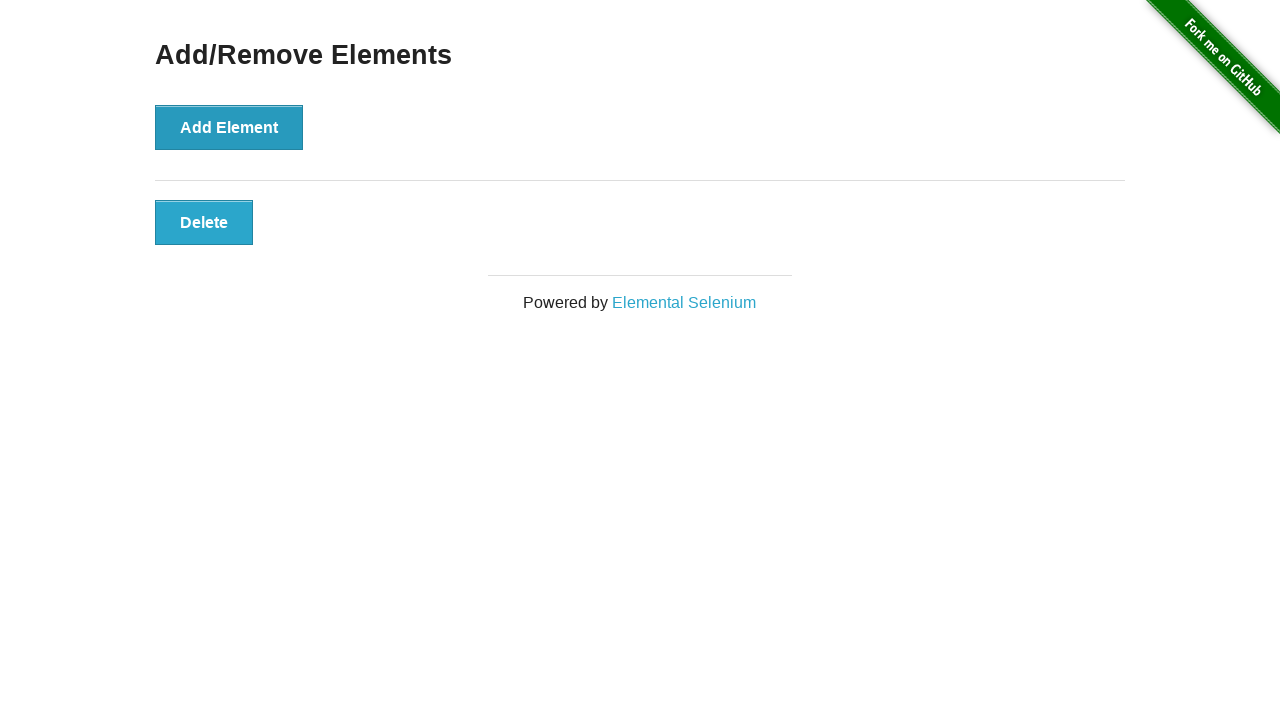

Delete button appeared after adding element
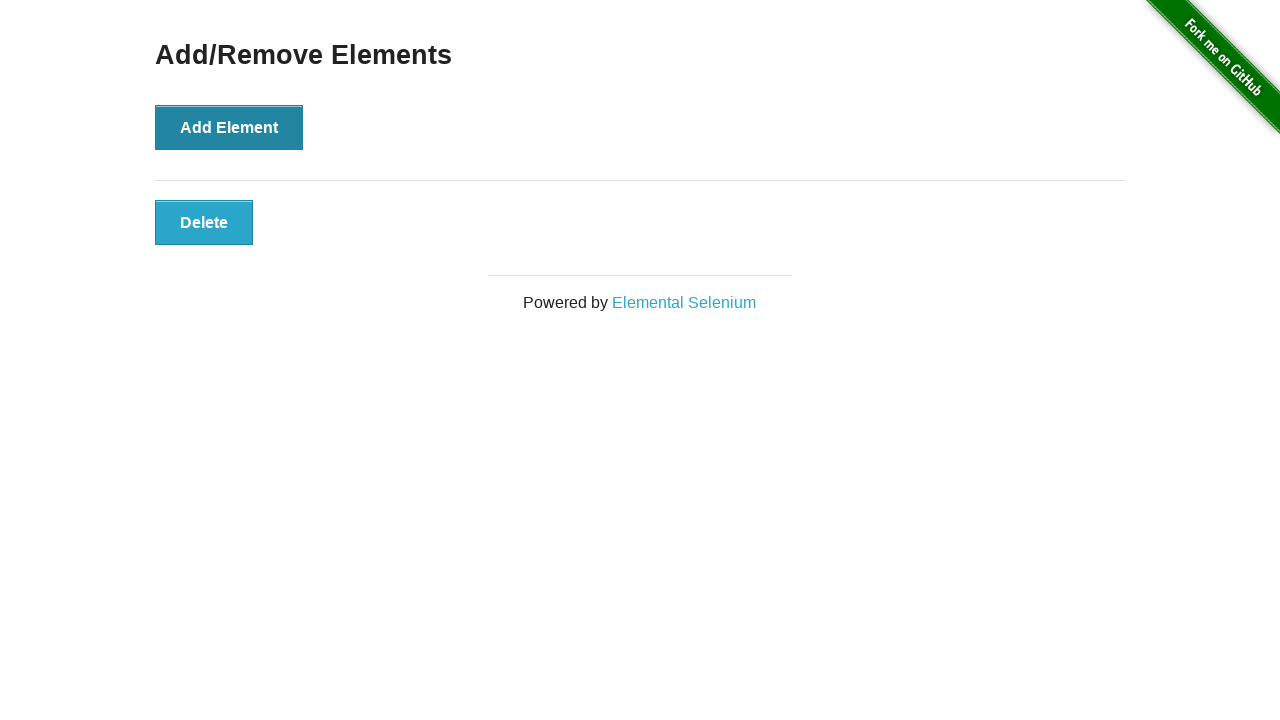

Located the Delete button element
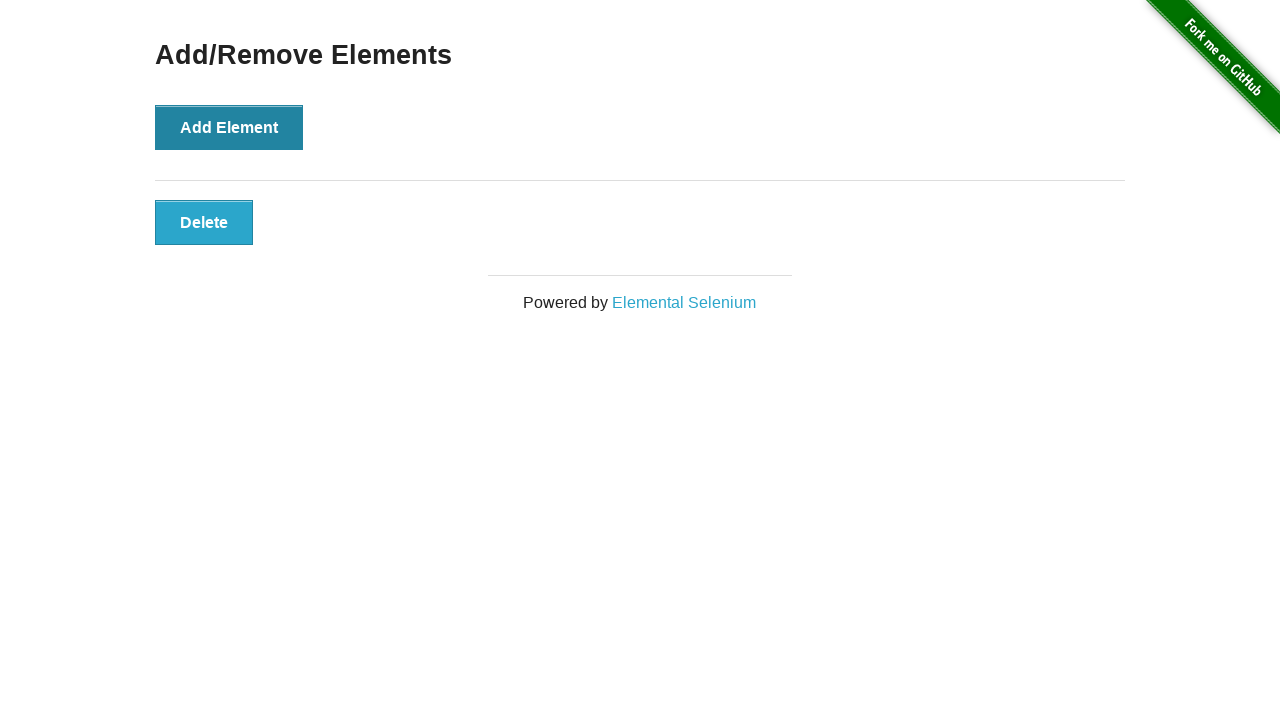

Verified Delete button is visible
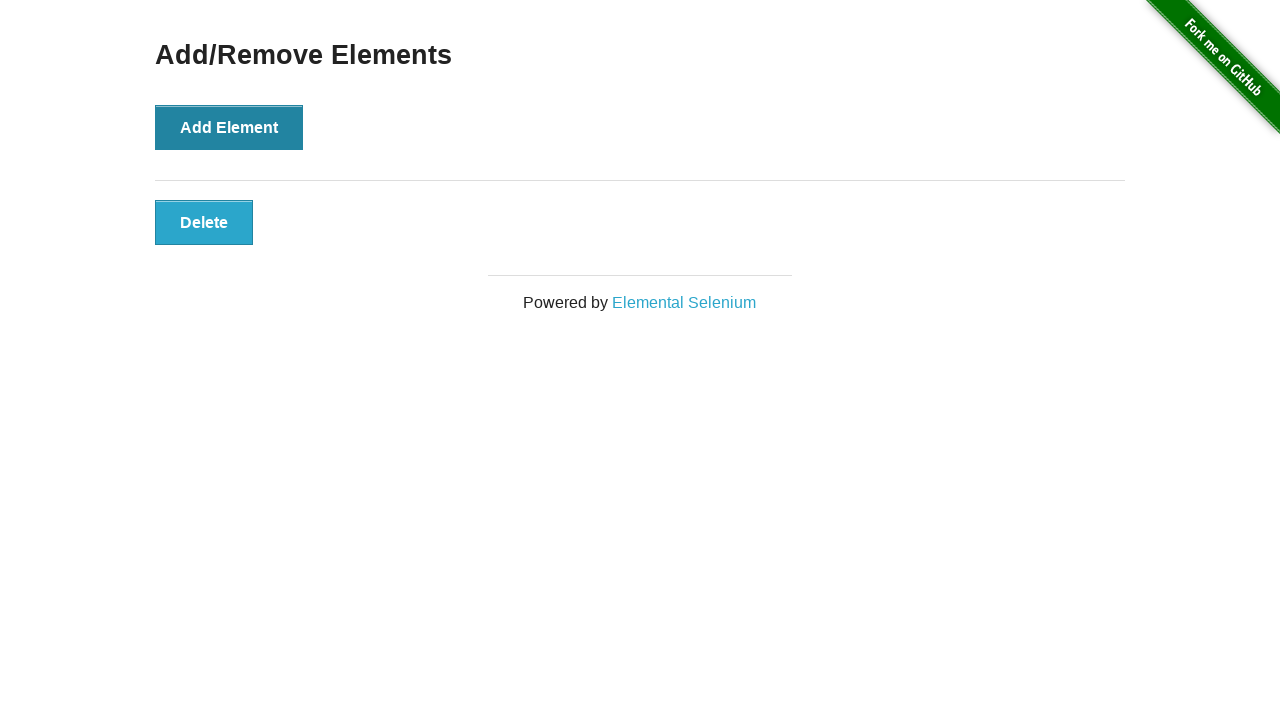

Clicked the Delete button to remove the element at (204, 222) on button.added-manually
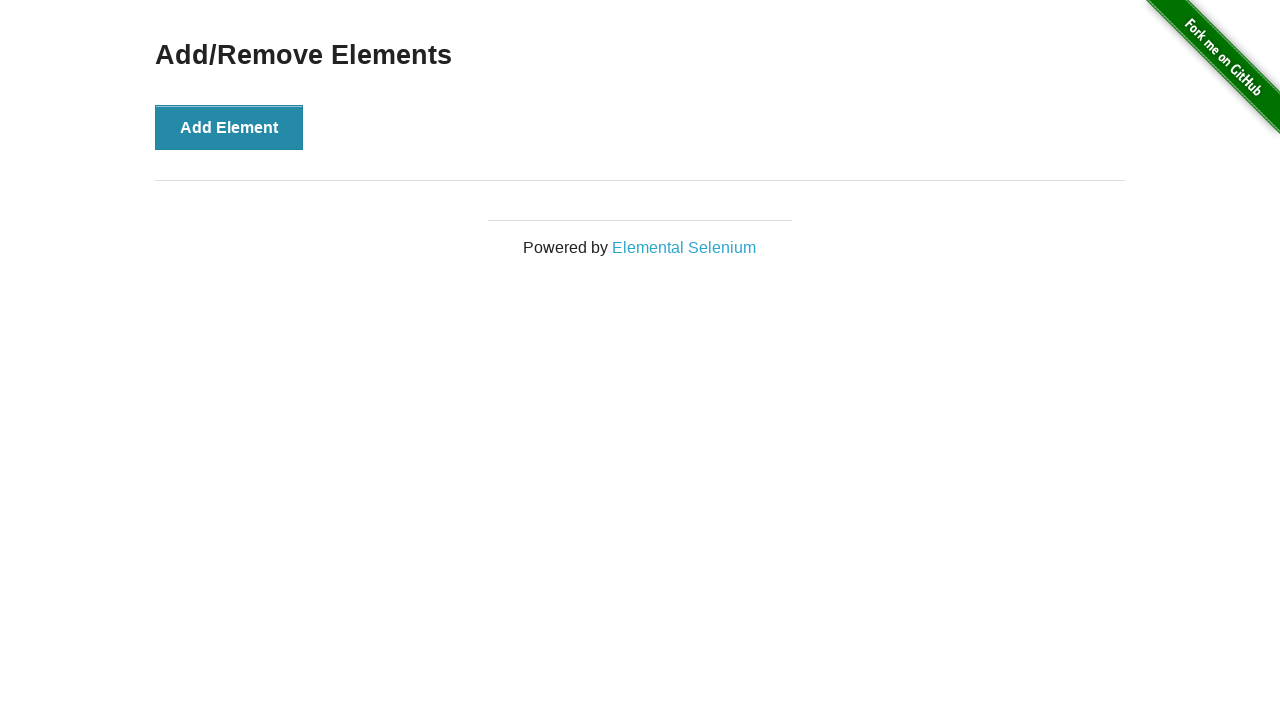

Located the page heading element
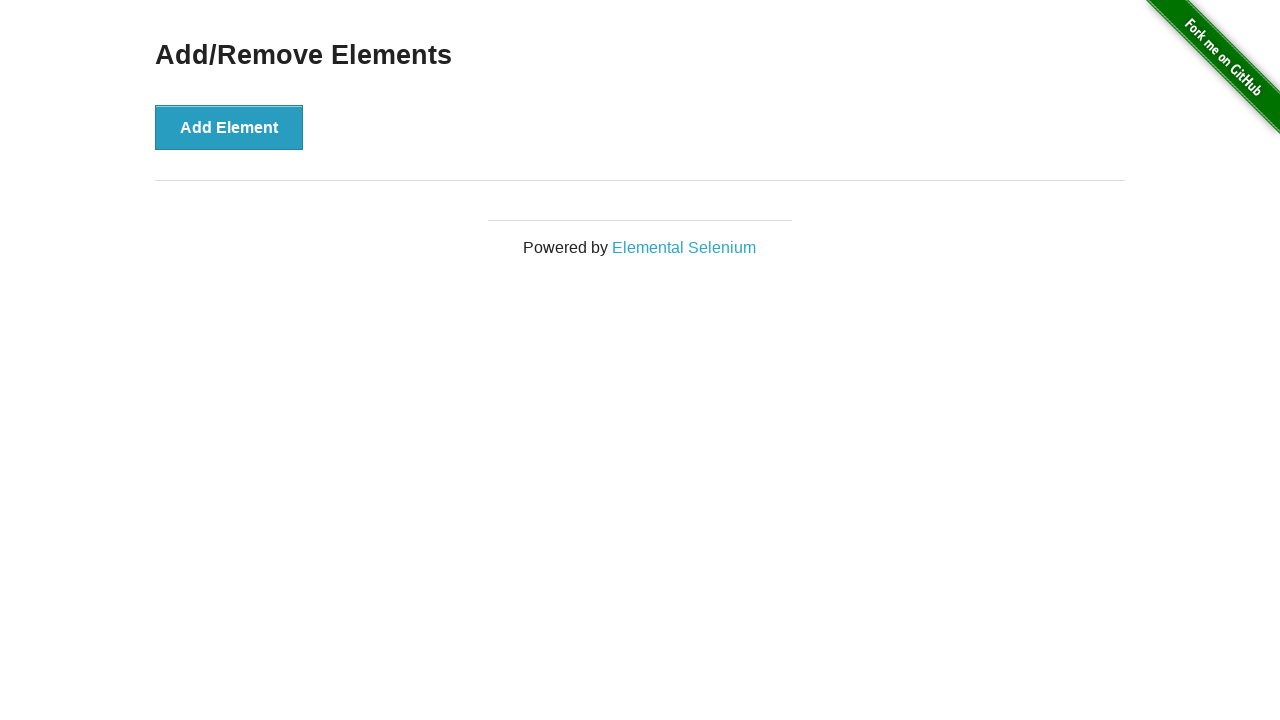

Verified 'Add/Remove Elements' heading is still visible after deletion
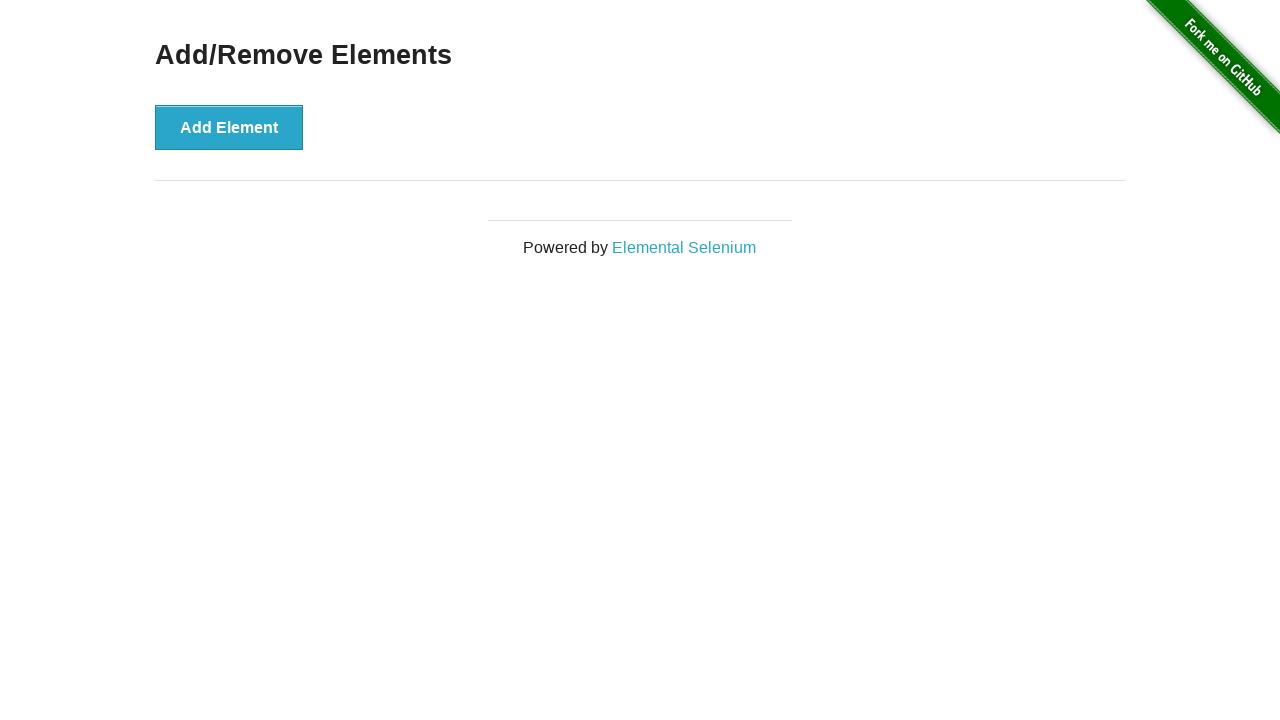

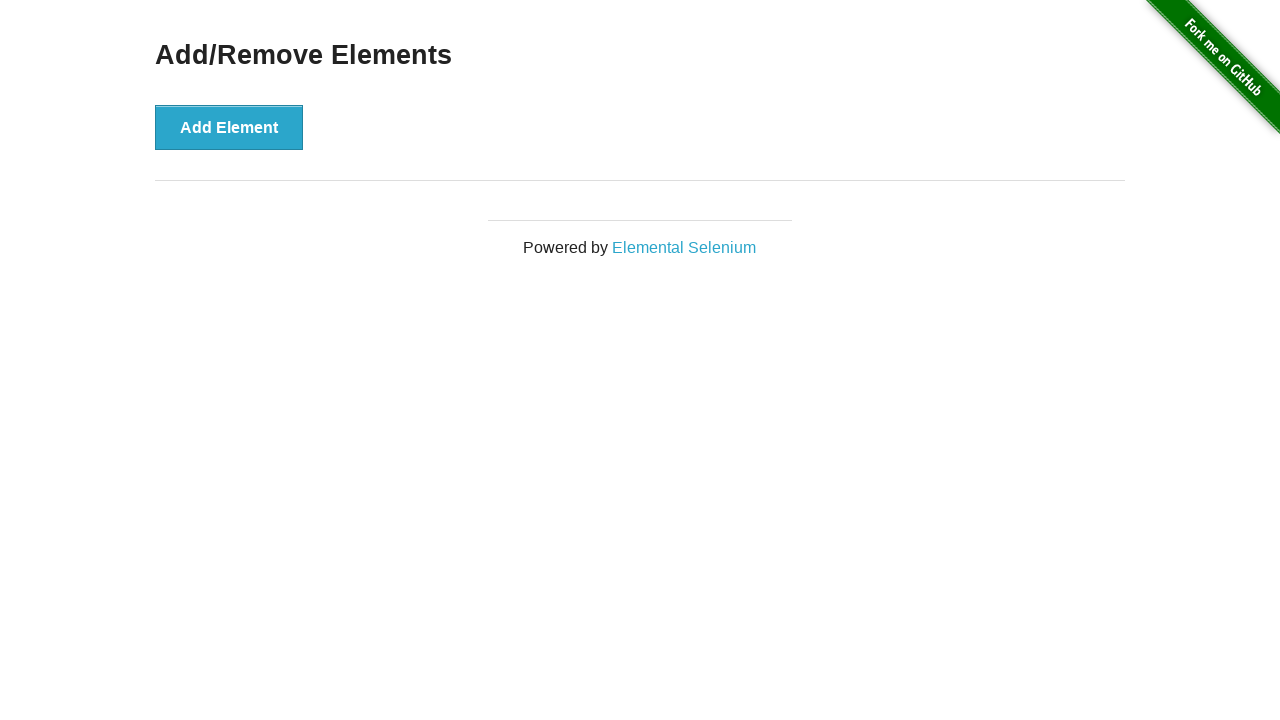